Tests tooltip on text field by hovering and verifying tooltip text.

Starting URL: https://demoqa.com/tool-tips

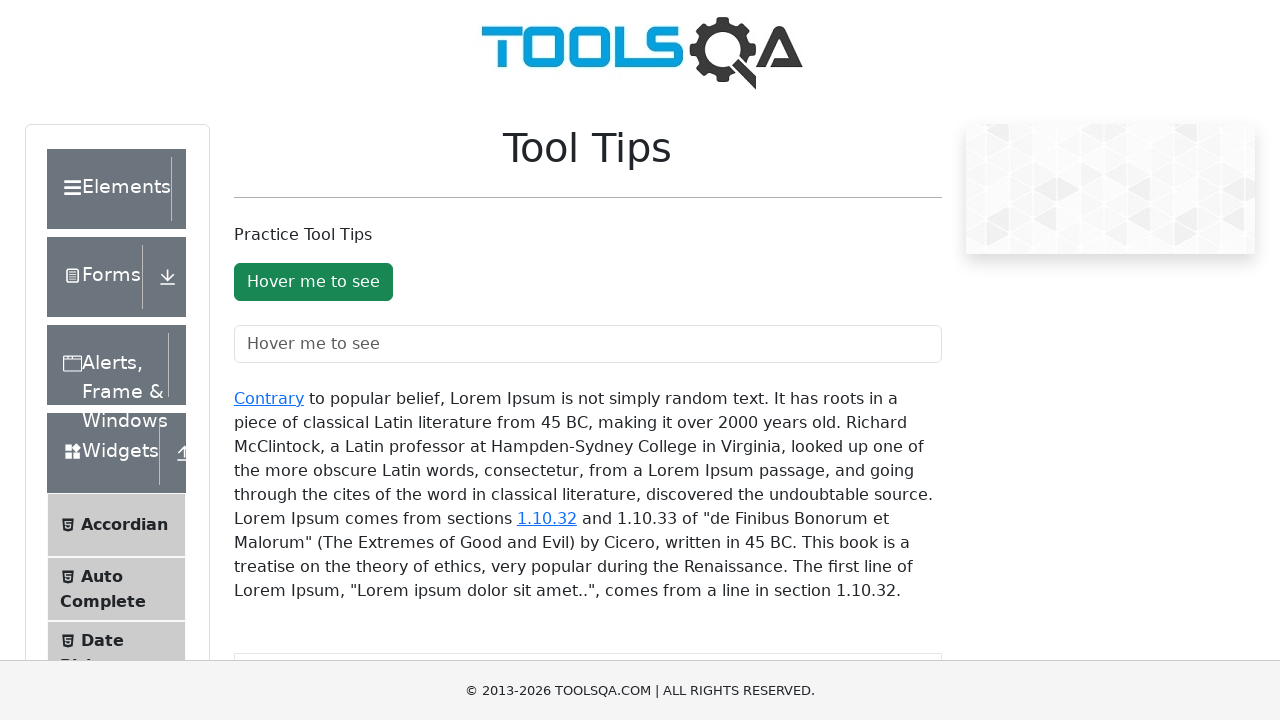

Hovered over text field to trigger tooltip at (588, 344) on #toolTipTextField
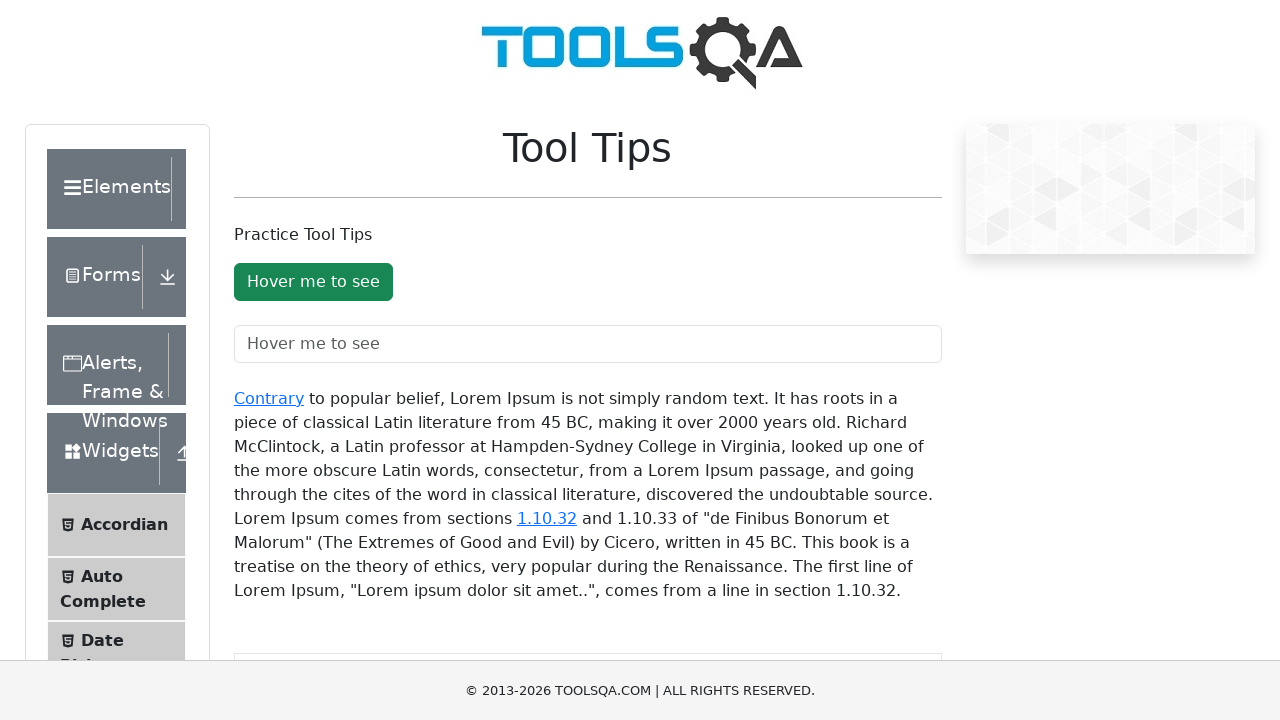

Tooltip element appeared and is visible
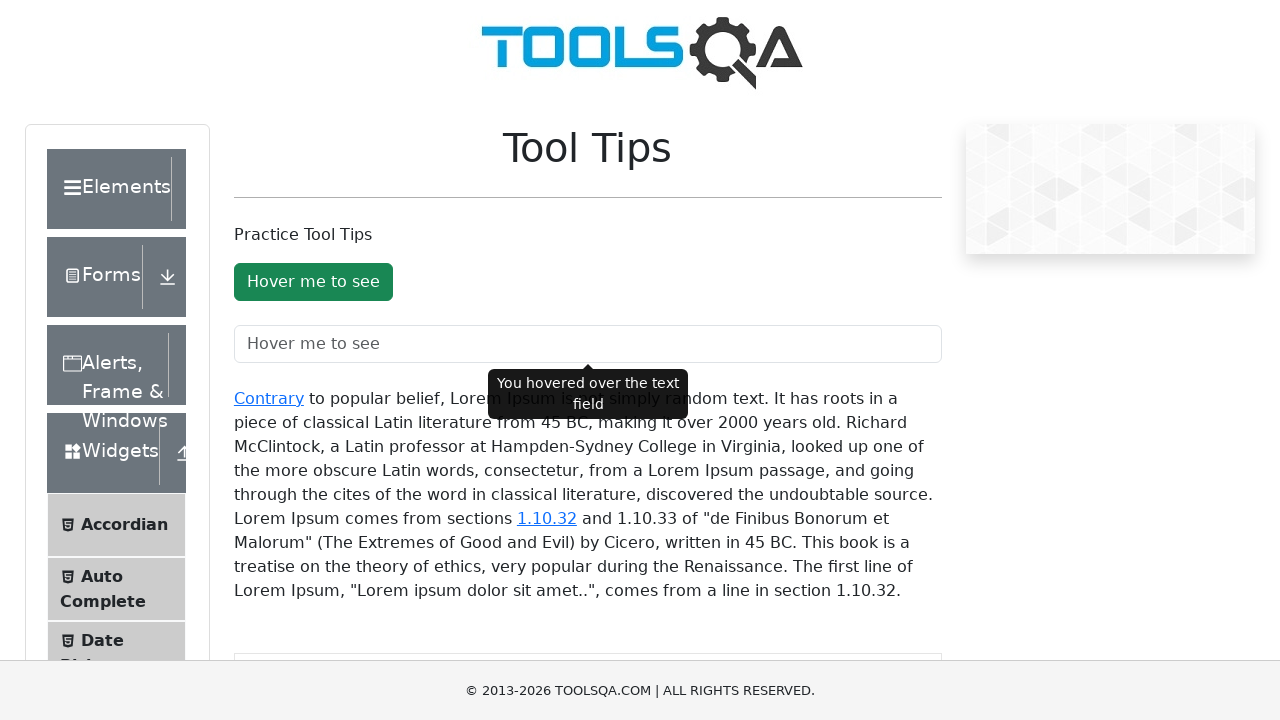

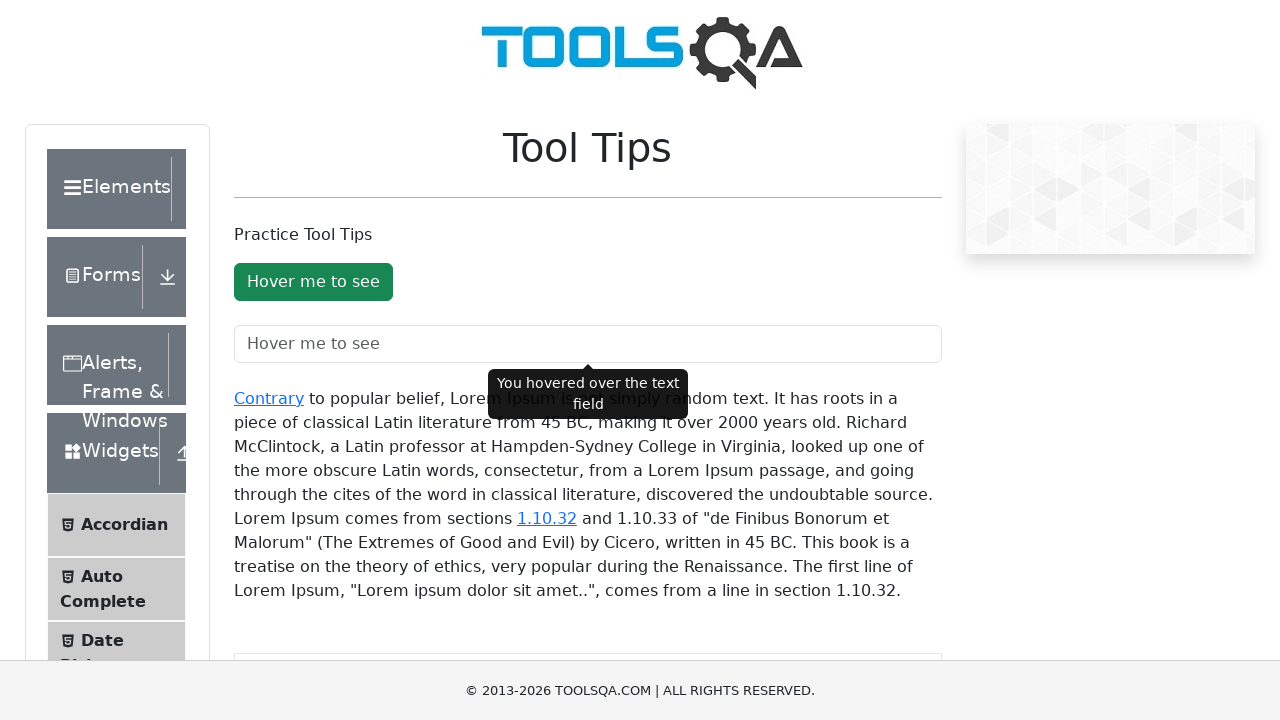